Clicks on the first checkbox and verifies its selection state

Starting URL: https://the-internet.herokuapp.com/checkboxes

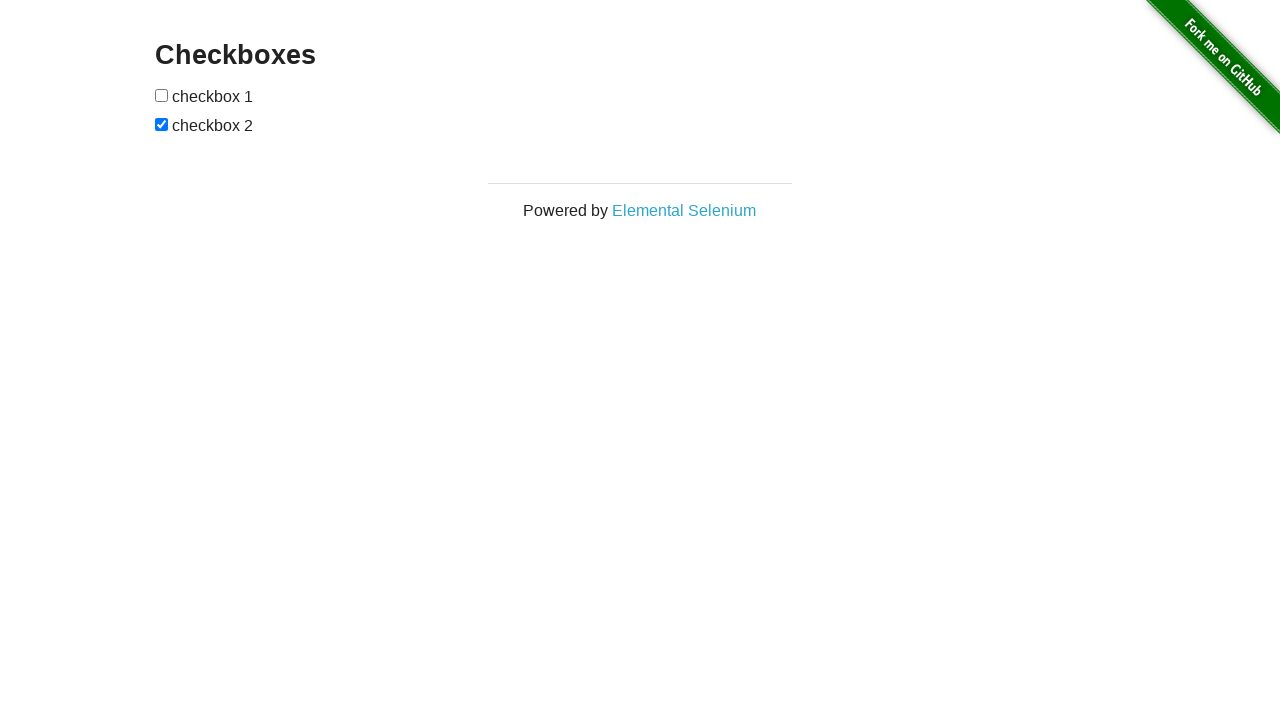

Clicked the first checkbox at (162, 95) on (//input[@type='checkbox'])[1]
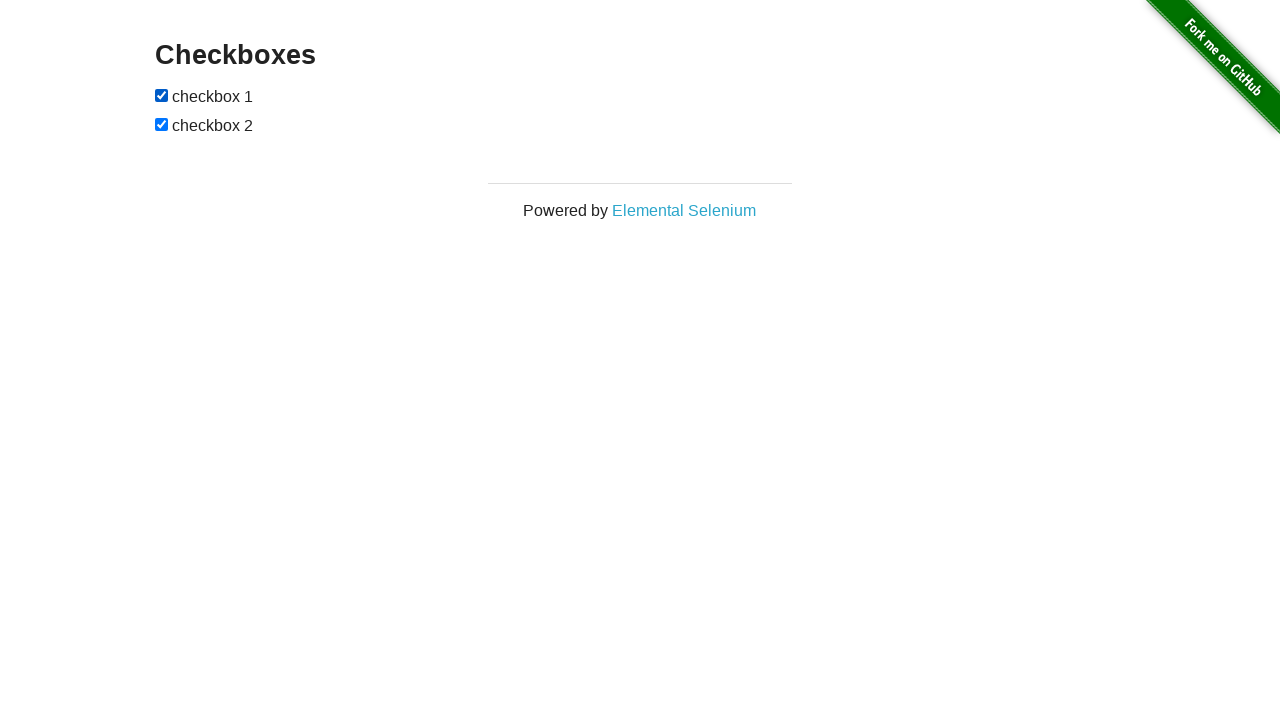

Located the first checkbox element
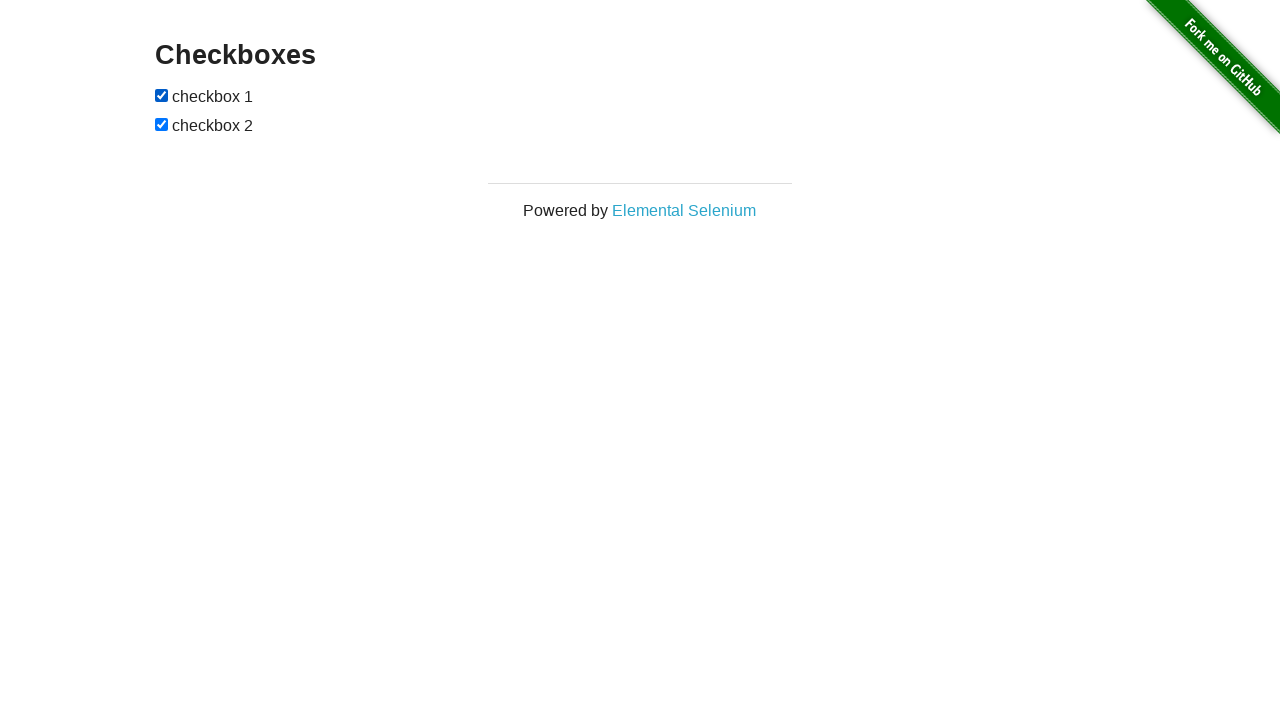

Verified checkbox selection state: True
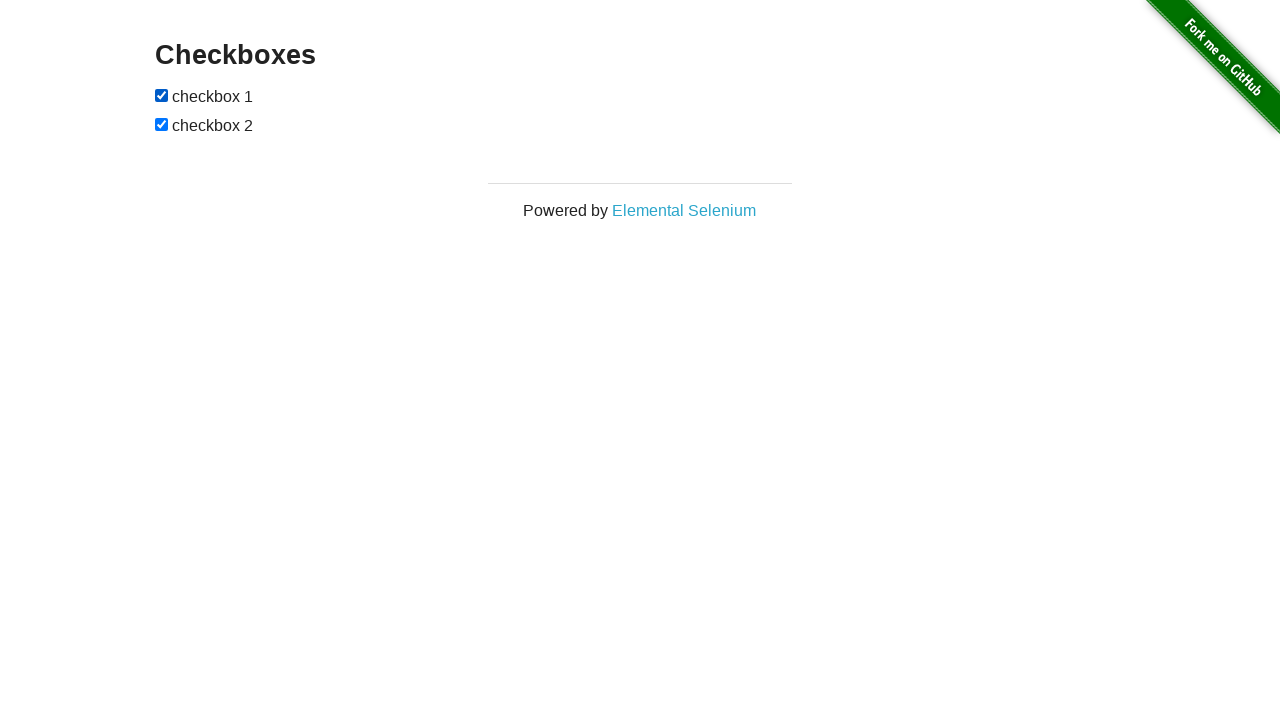

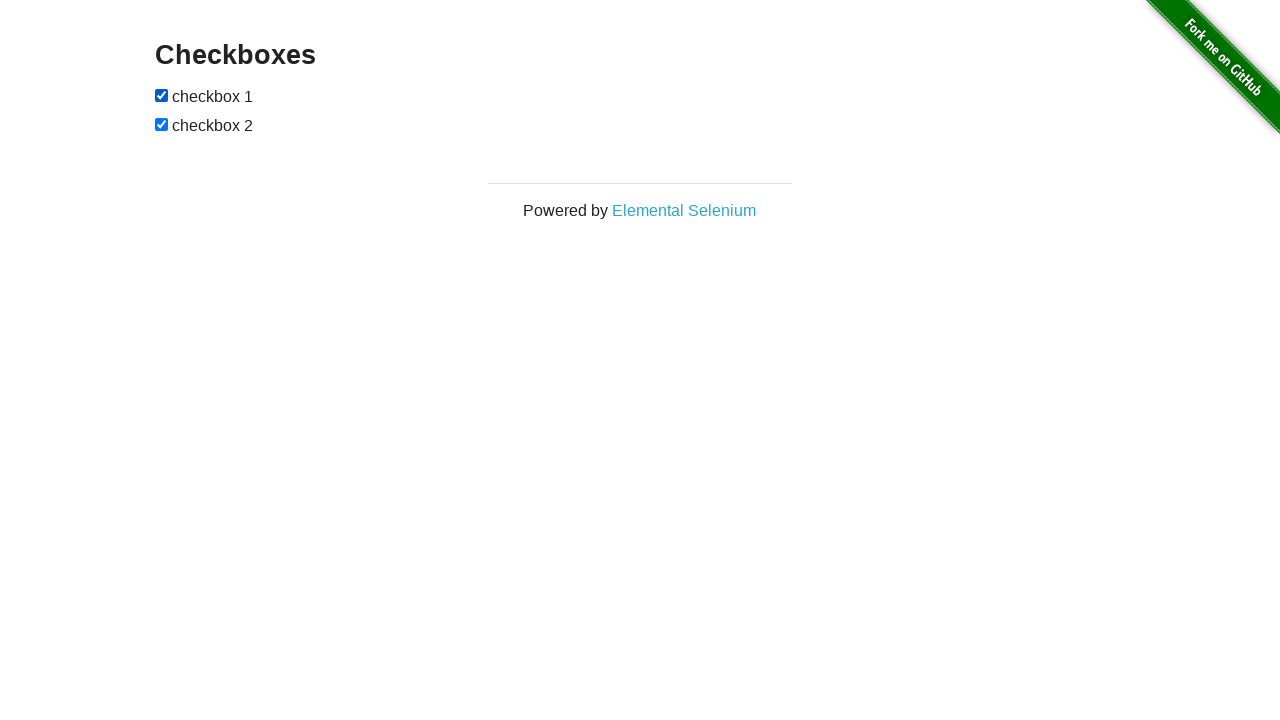